Clicks a button using CSS selector and verifies the alert message

Starting URL: https://igorsmasc.github.io/botoes_atividade_selenium/

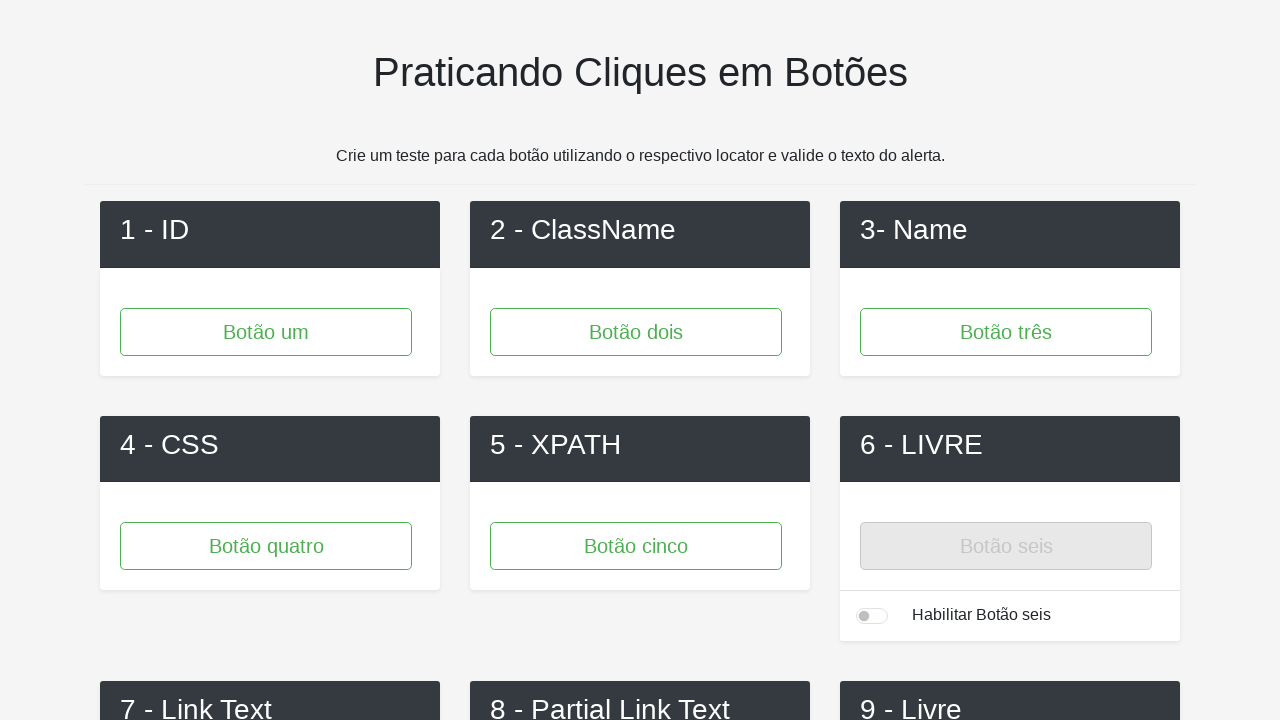

Clicked button with CSS selector #button4 at (266, 546) on #button4
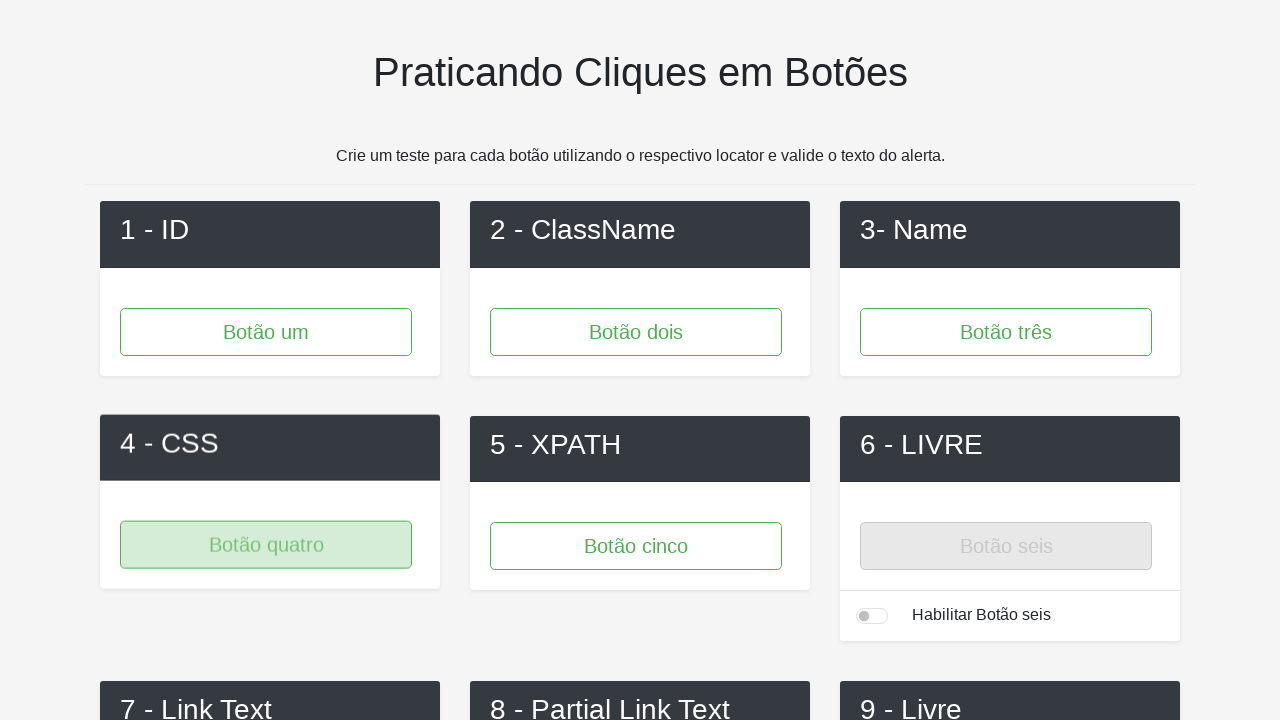

Set up dialog handler to accept alert messages
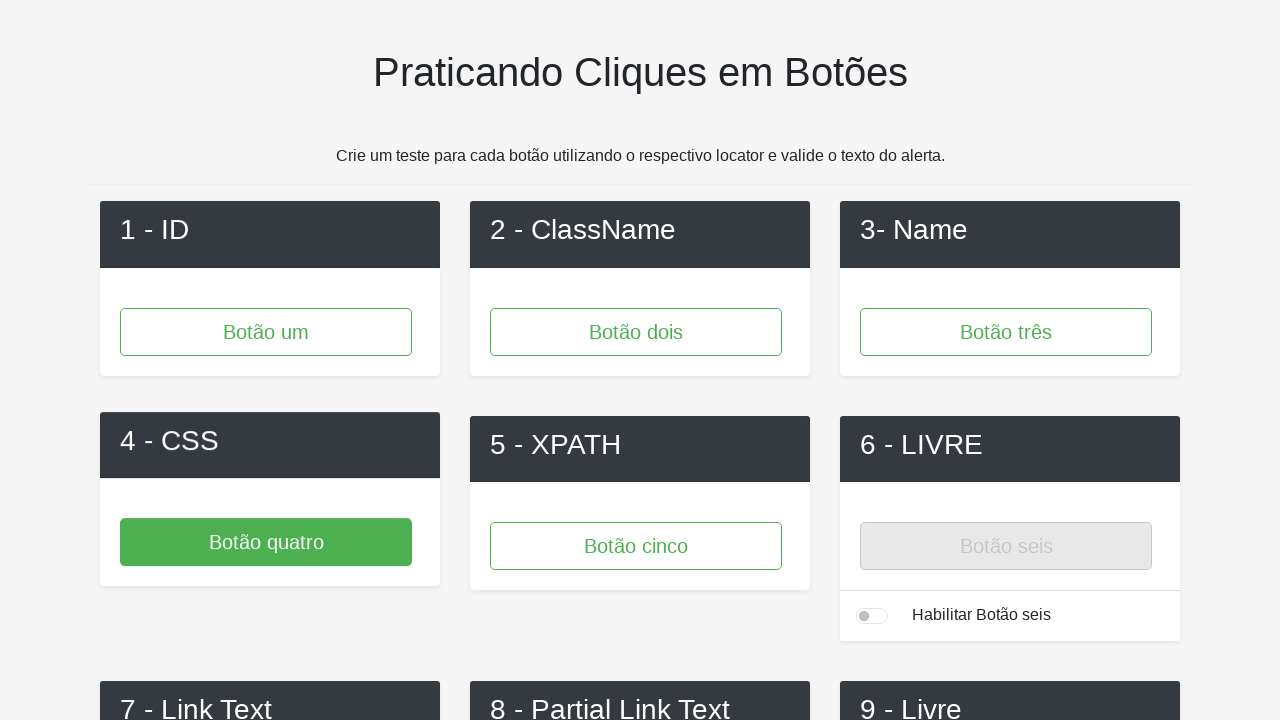

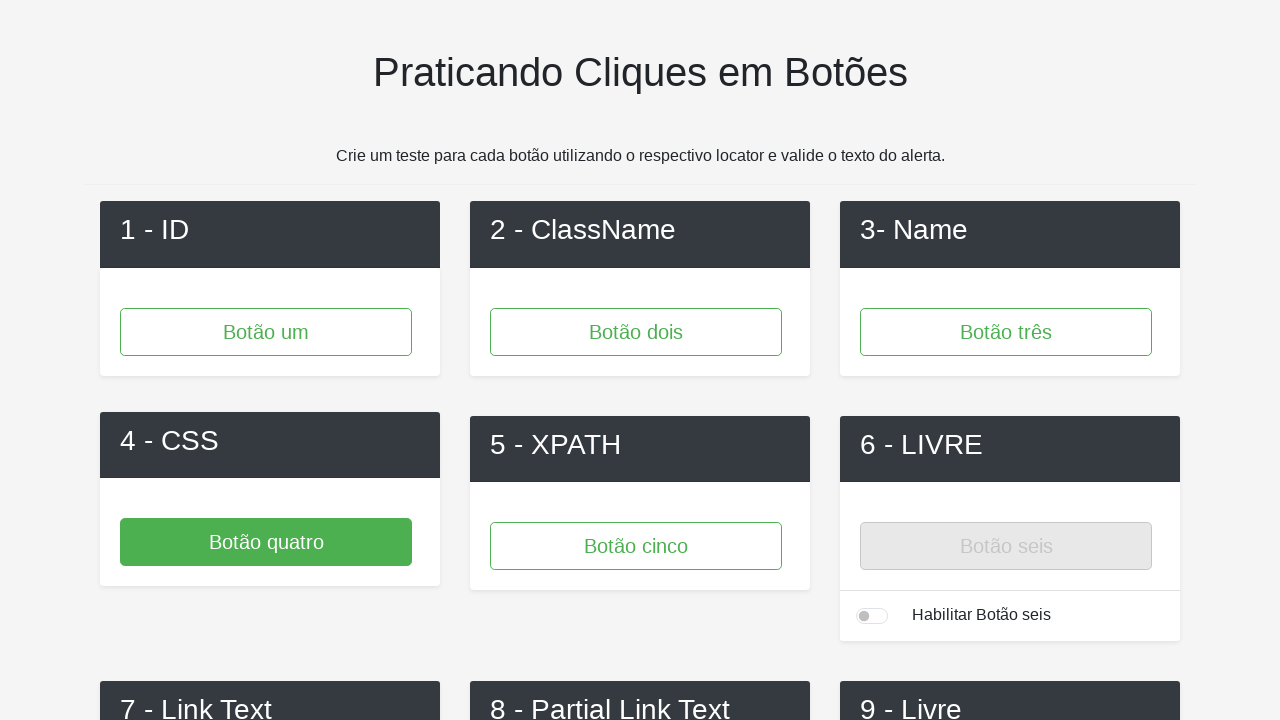